Tests custom radio button on Google Forms by clicking a radio option and verifying its aria-checked attribute changes from false to true

Starting URL: https://docs.google.com/forms/d/e/1FAIpQLSfiypnd69zhuDkjKgqvpID9kwO29UCzeCVrGGtbNPZXQok0jA/viewform

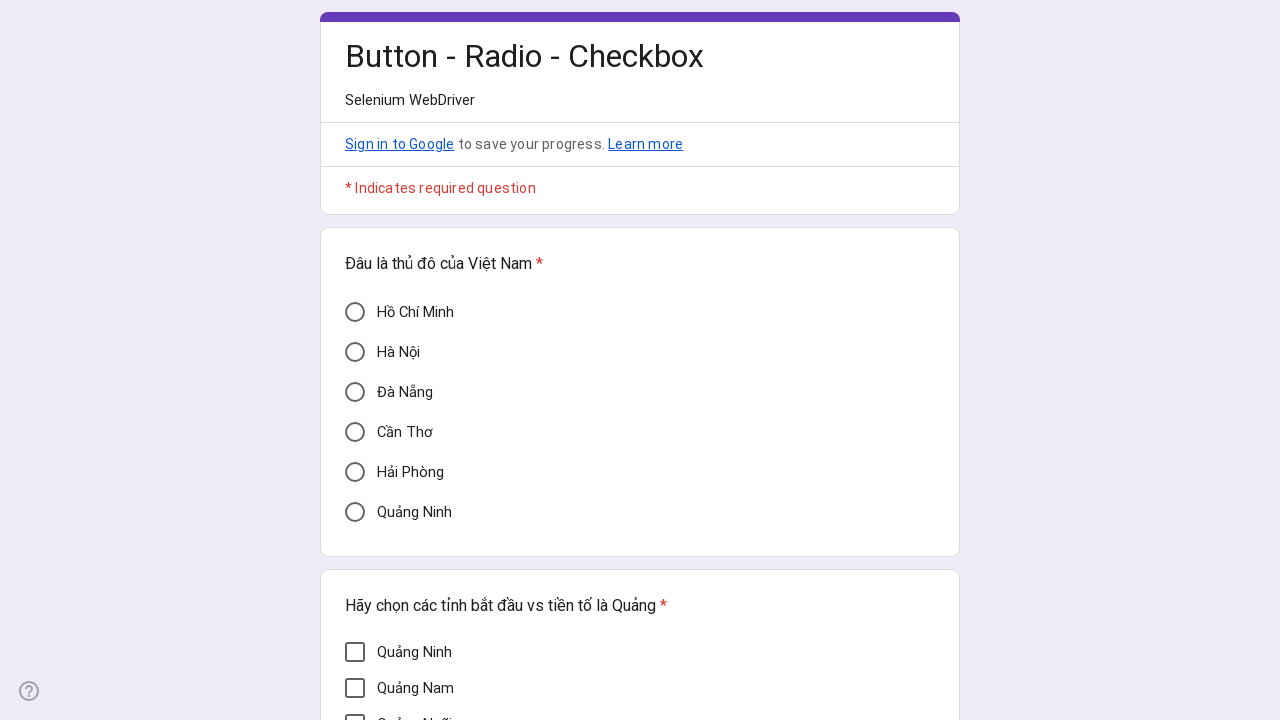

Located the 'Cần Thơ' radio button element
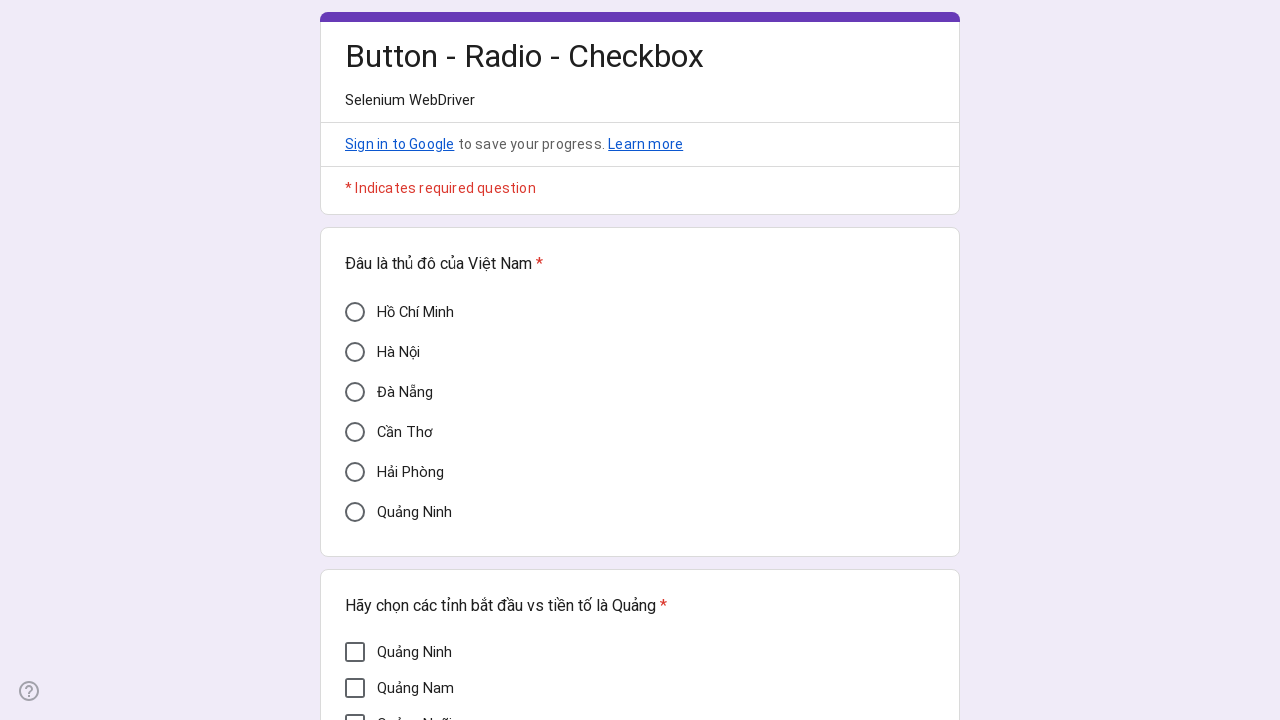

Verified radio button aria-checked attribute is 'false' initially
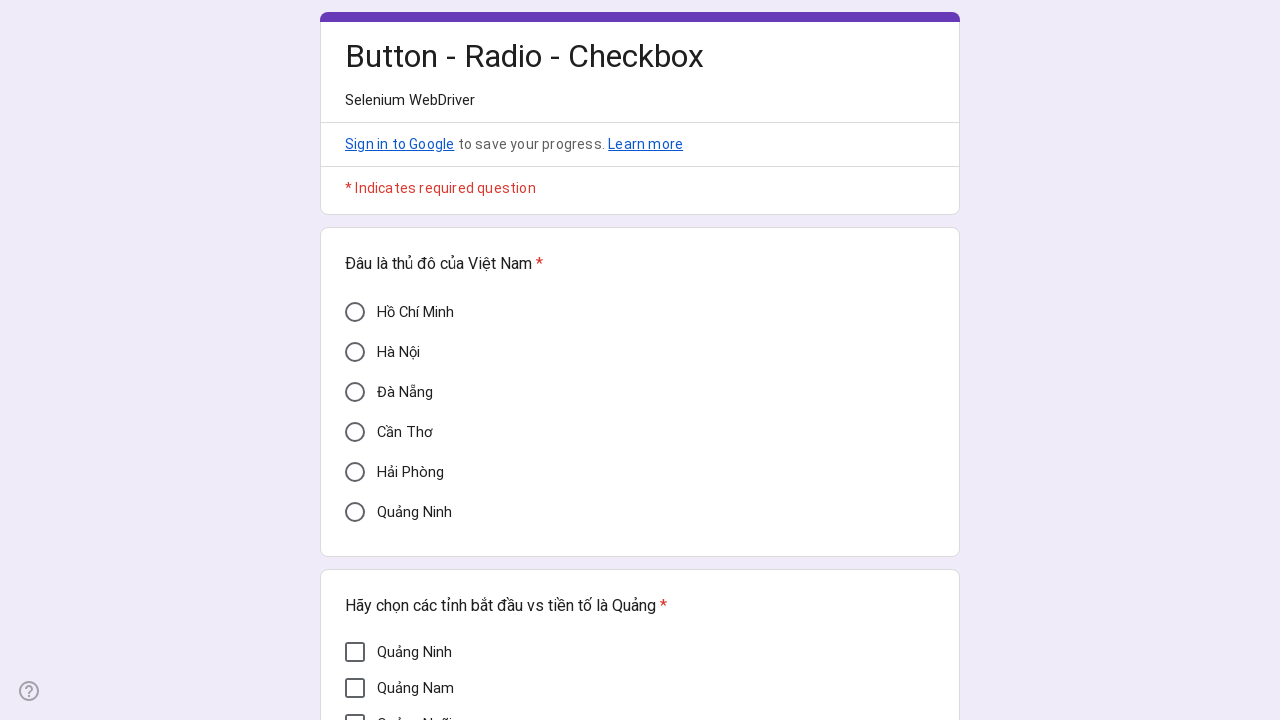

Clicked the 'Cần Thơ' radio button at (355, 432) on div[aria-label='Cần Thơ']
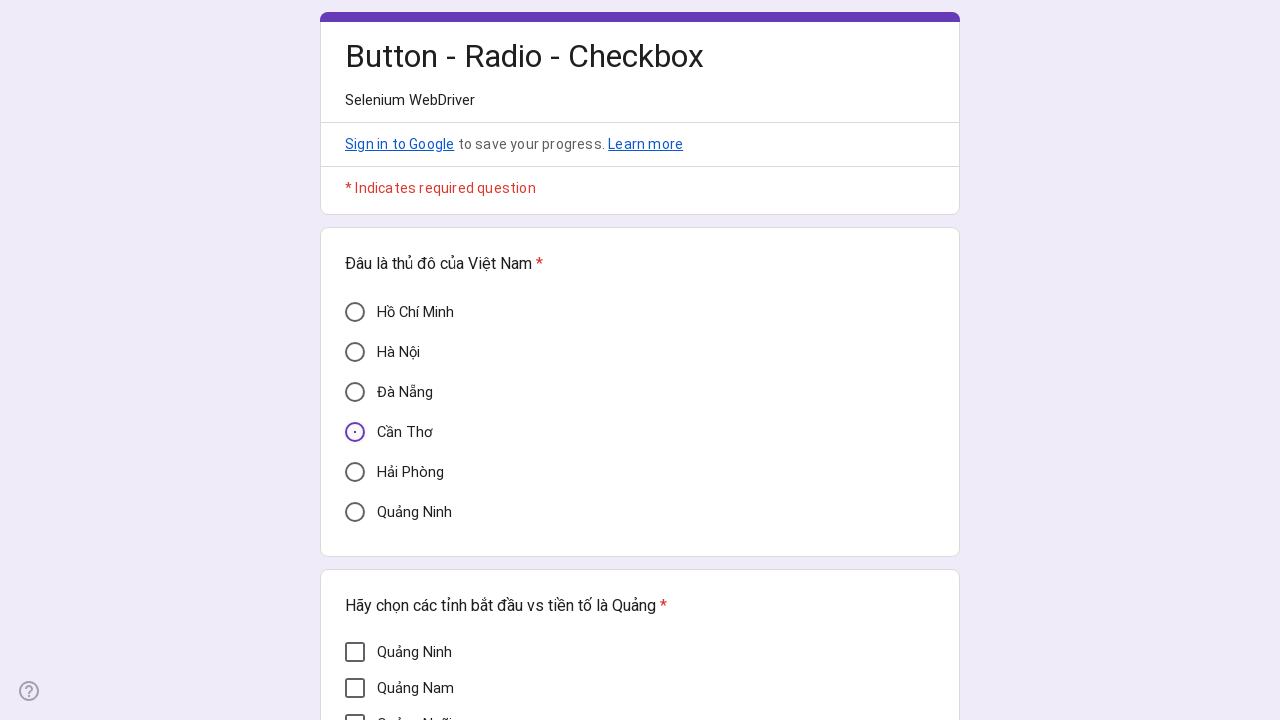

Verified radio button aria-checked attribute changed to 'true' after click
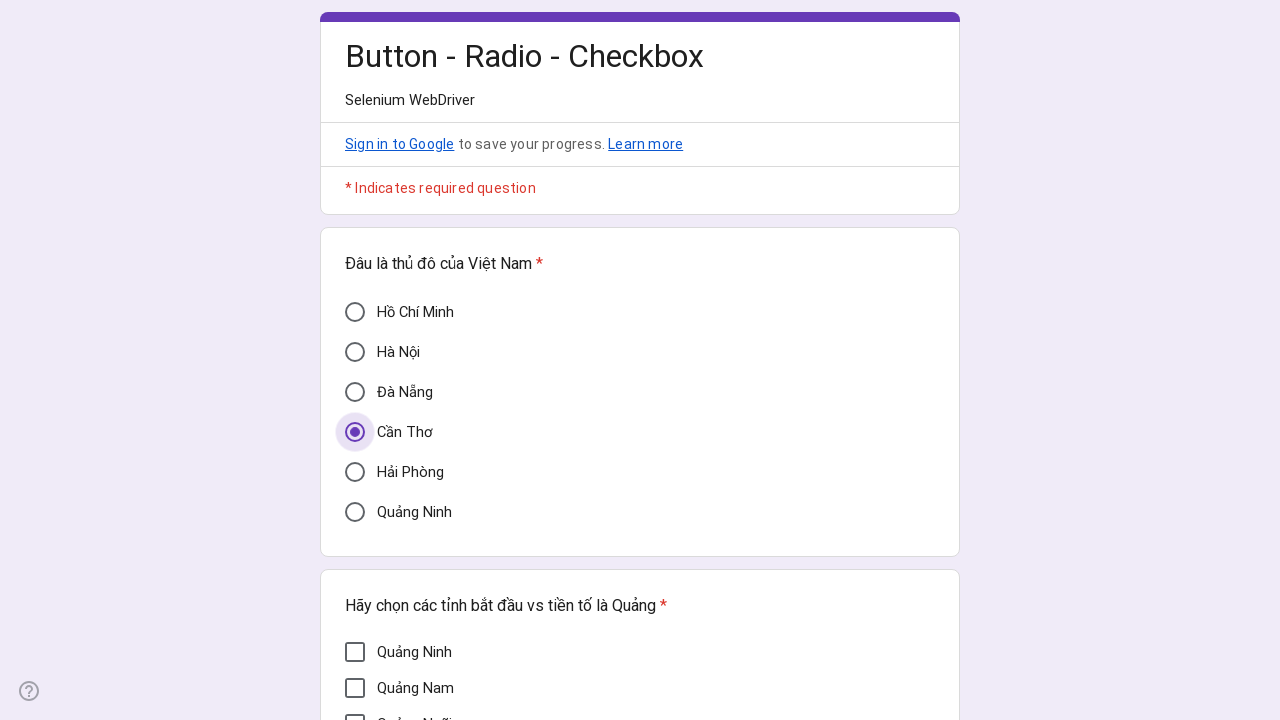

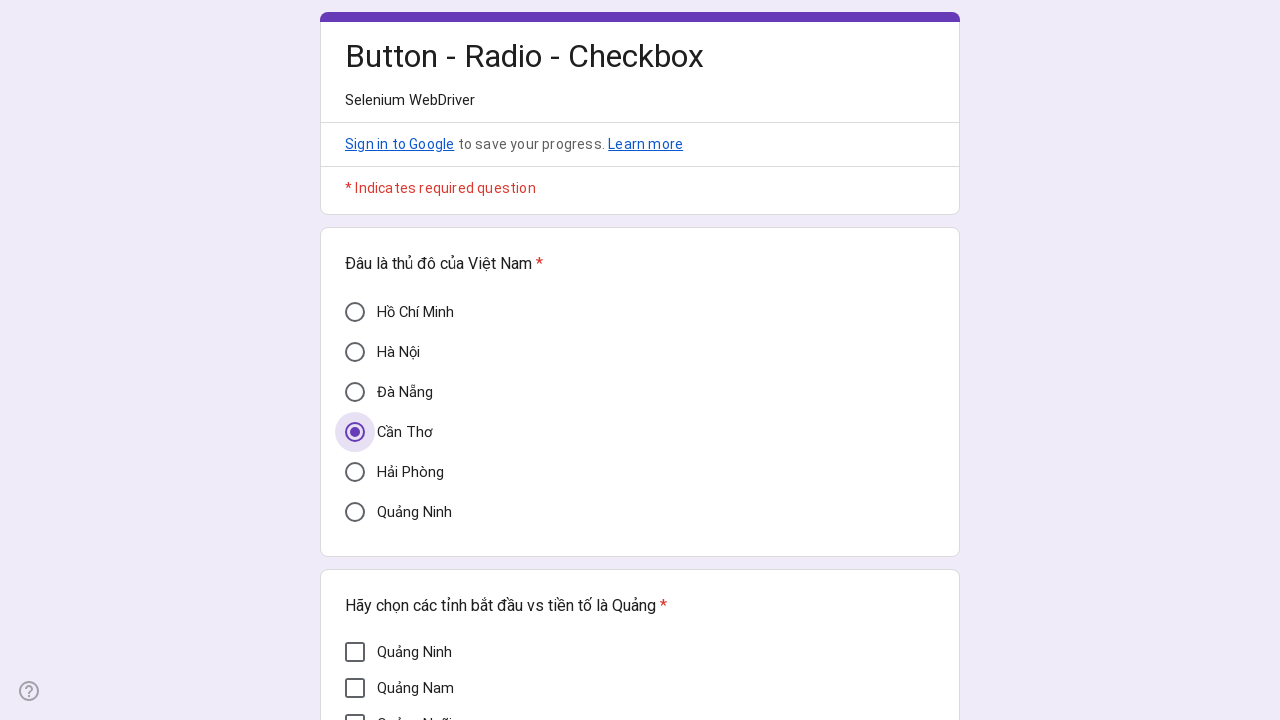